Tests login form case sensitivity by entering uppercase credentials to verify invalid credentials error message

Starting URL: http://hrm-online.portnov.com/

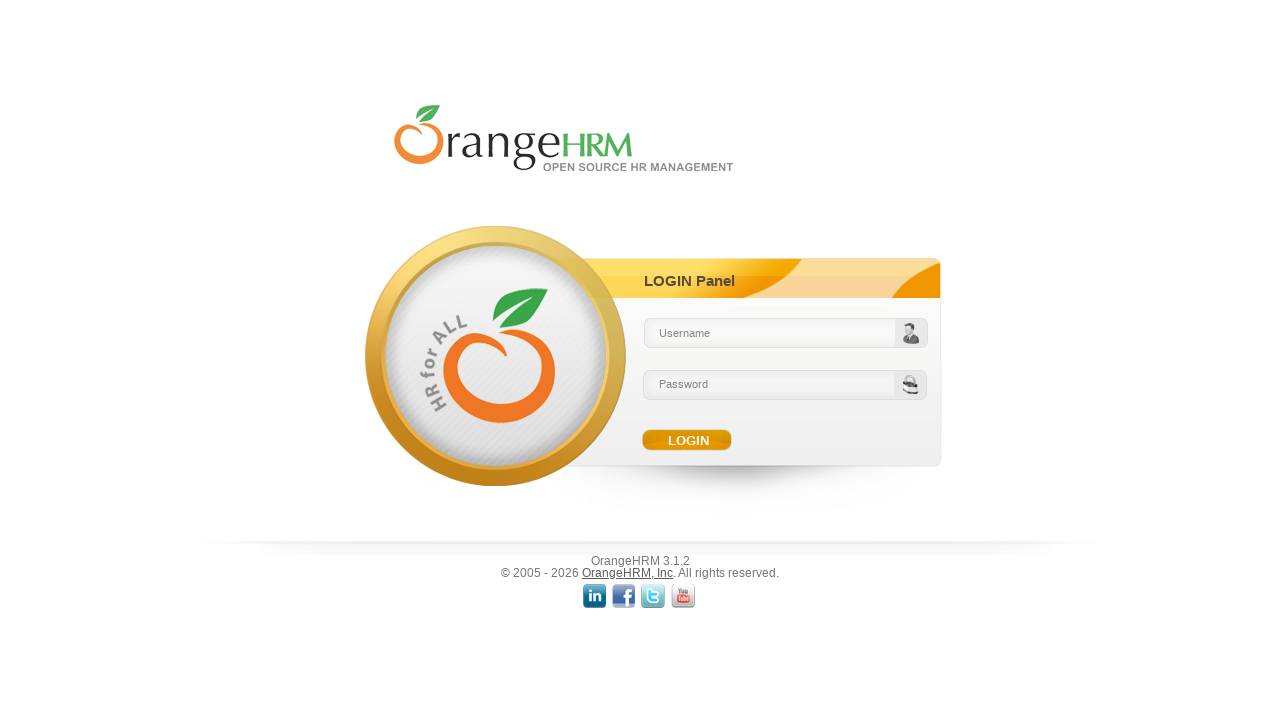

Entered uppercase username 'ADMIN' into username field on #txtUsername
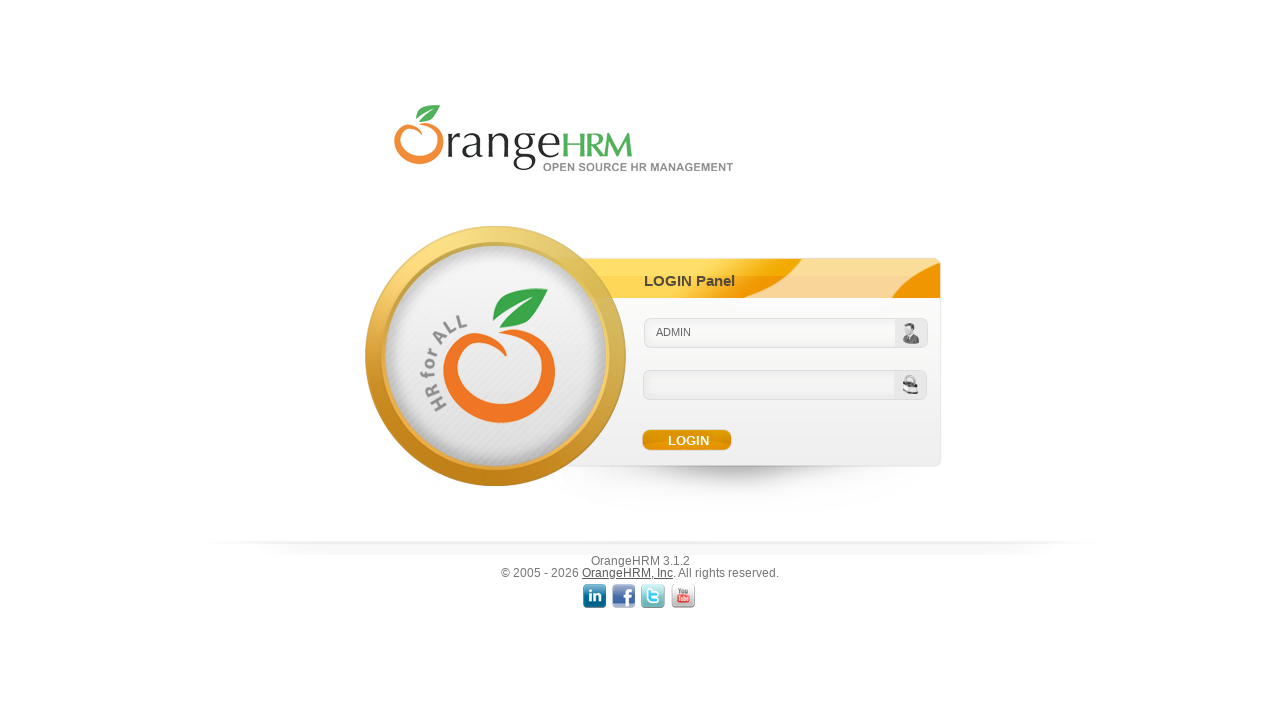

Entered uppercase password 'PASSWORD' into password field on #txtPassword
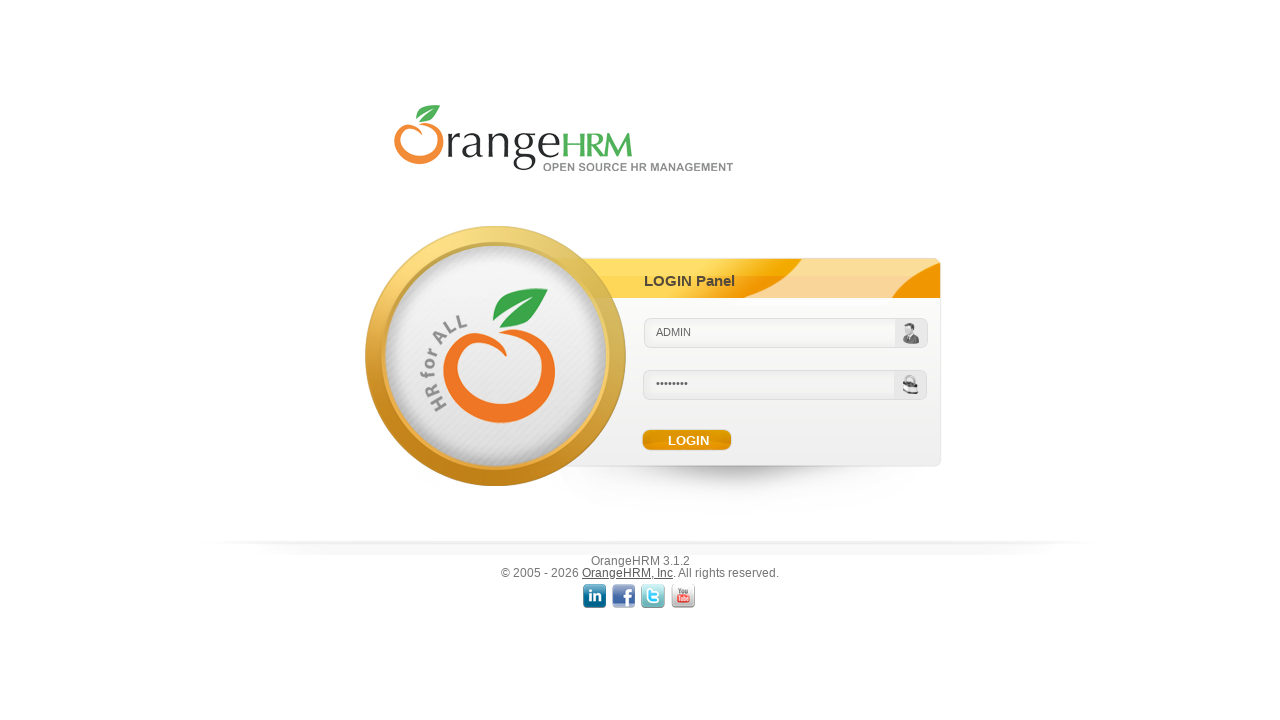

Clicked login submit button at (688, 440) on input[name='Submit']
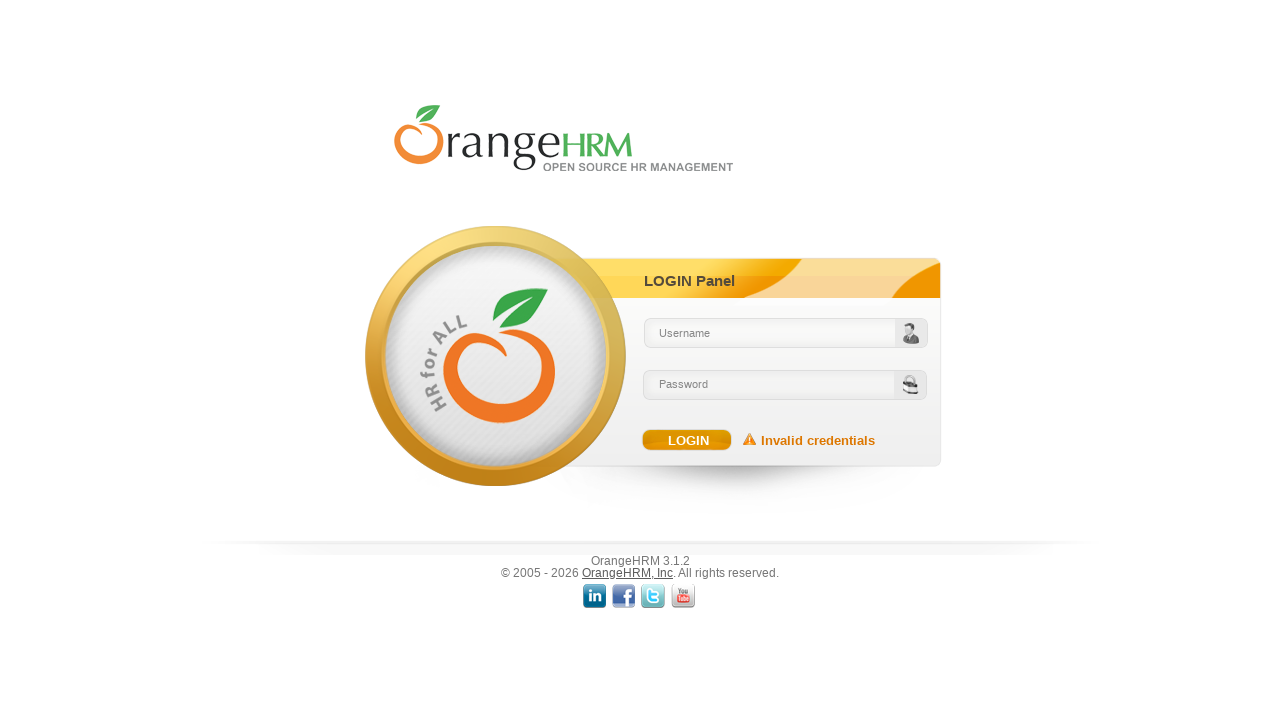

Error message element appeared on page
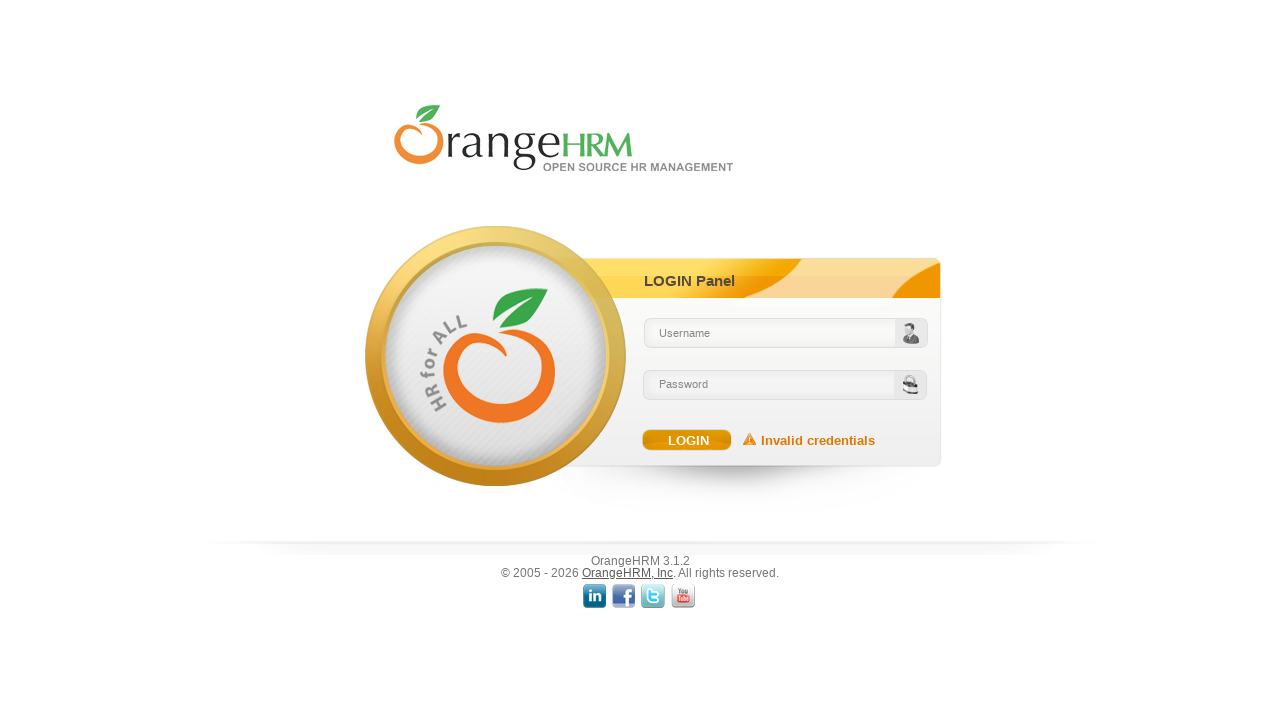

Located error message element
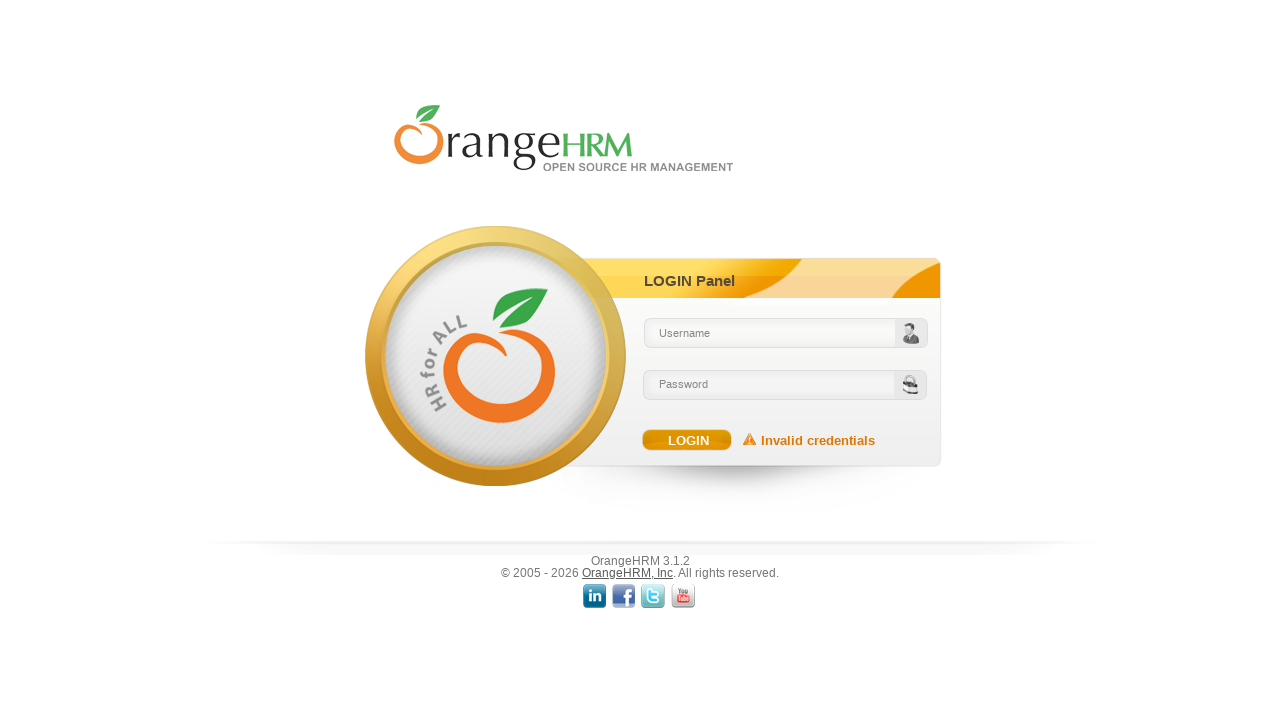

Verified error message is visible
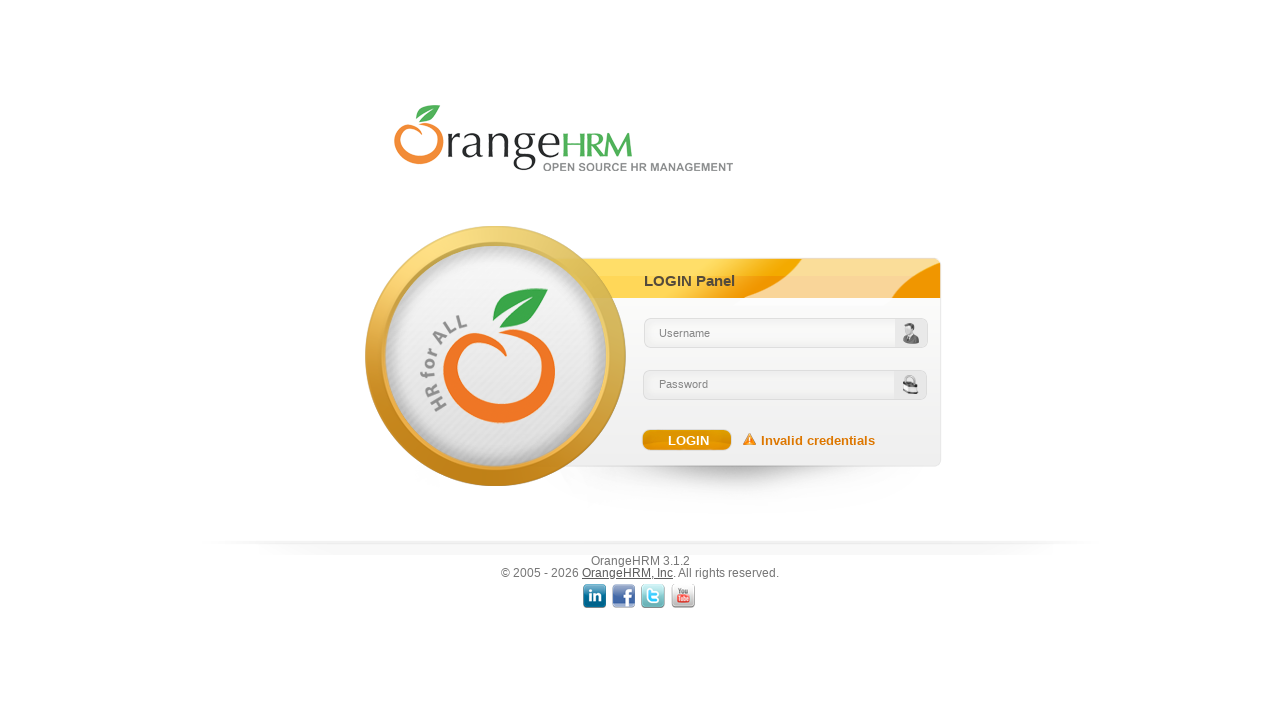

Verified error message displays 'Invalid credentials' text
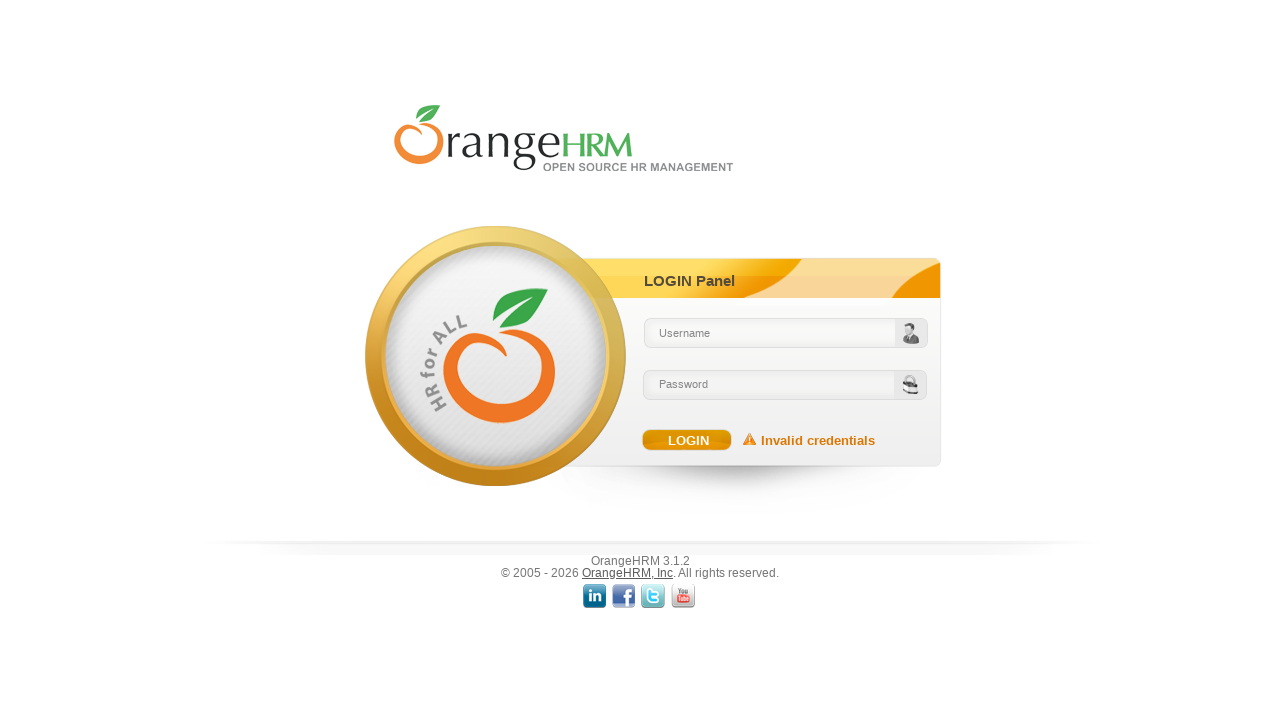

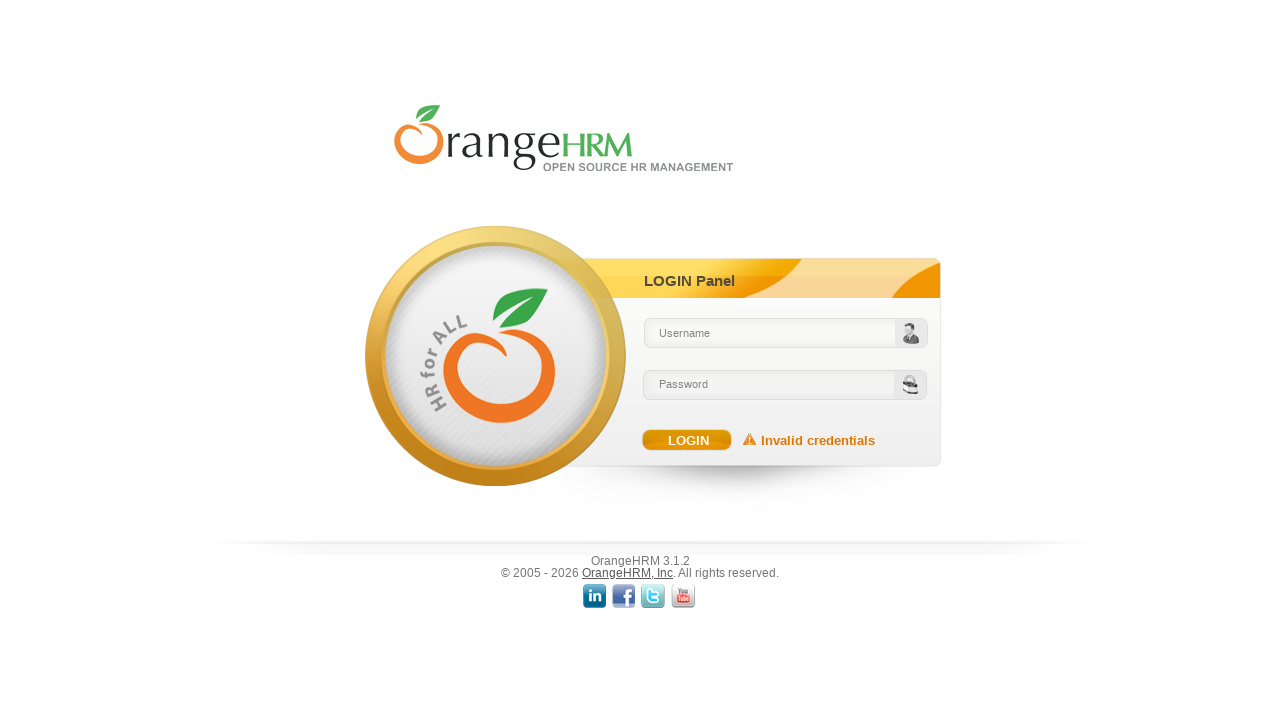